Uses the RuneHQ skill calculator by entering a username and target level goal, then clicking calculate to see the results.

Starting URL: https://www.runehq.com/calculator/mining

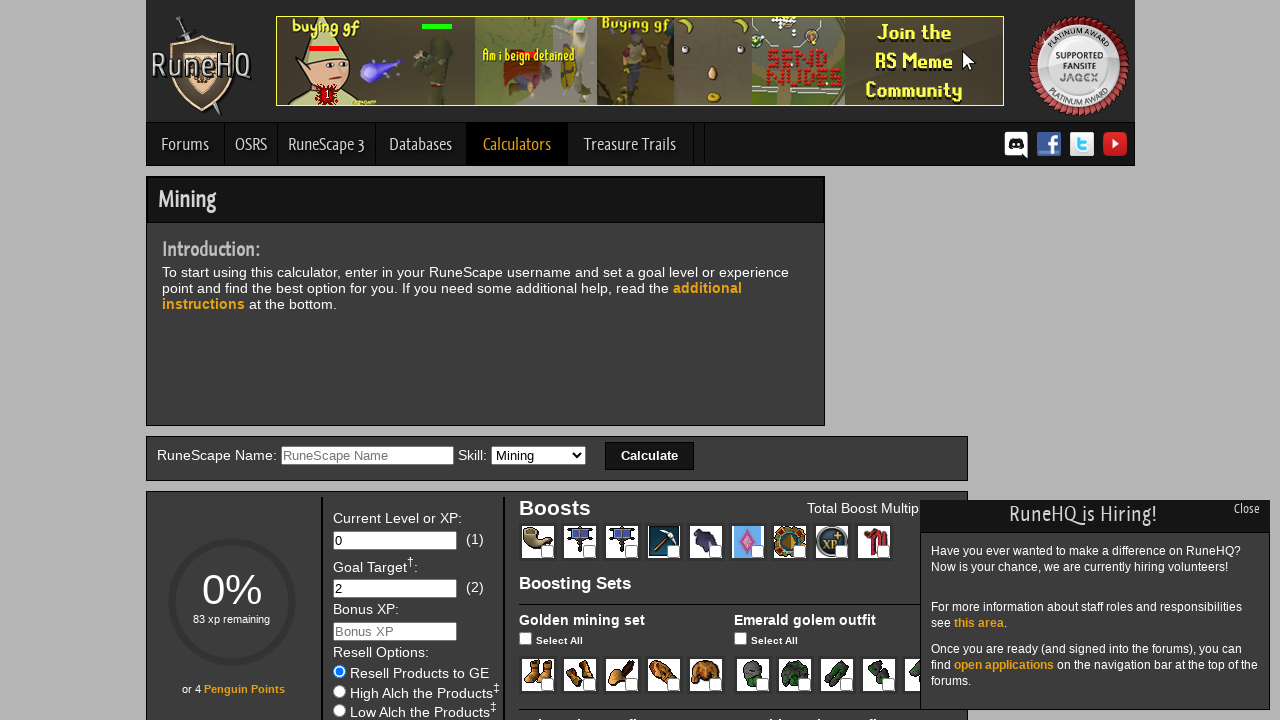

Filled username field with 'TestPlayer123' on input[name='username']
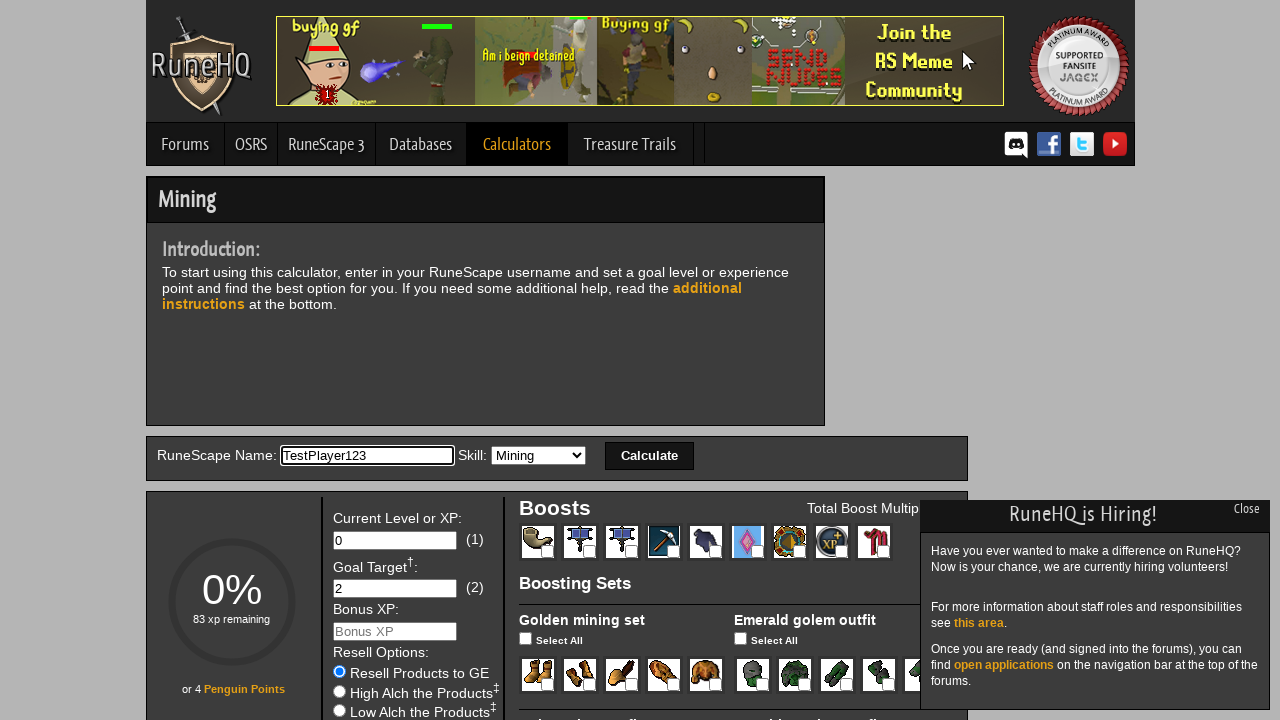

Cleared goal field on input[name='goal']
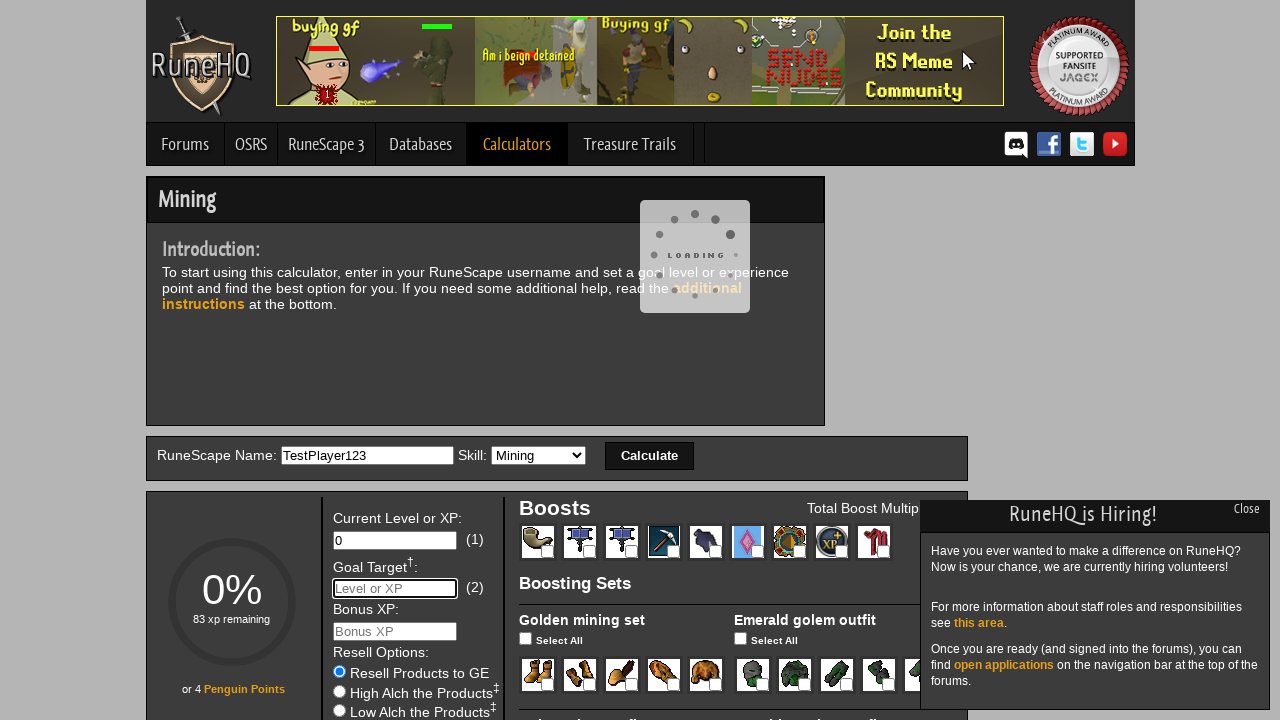

Filled goal field with target level '99' on input[name='goal']
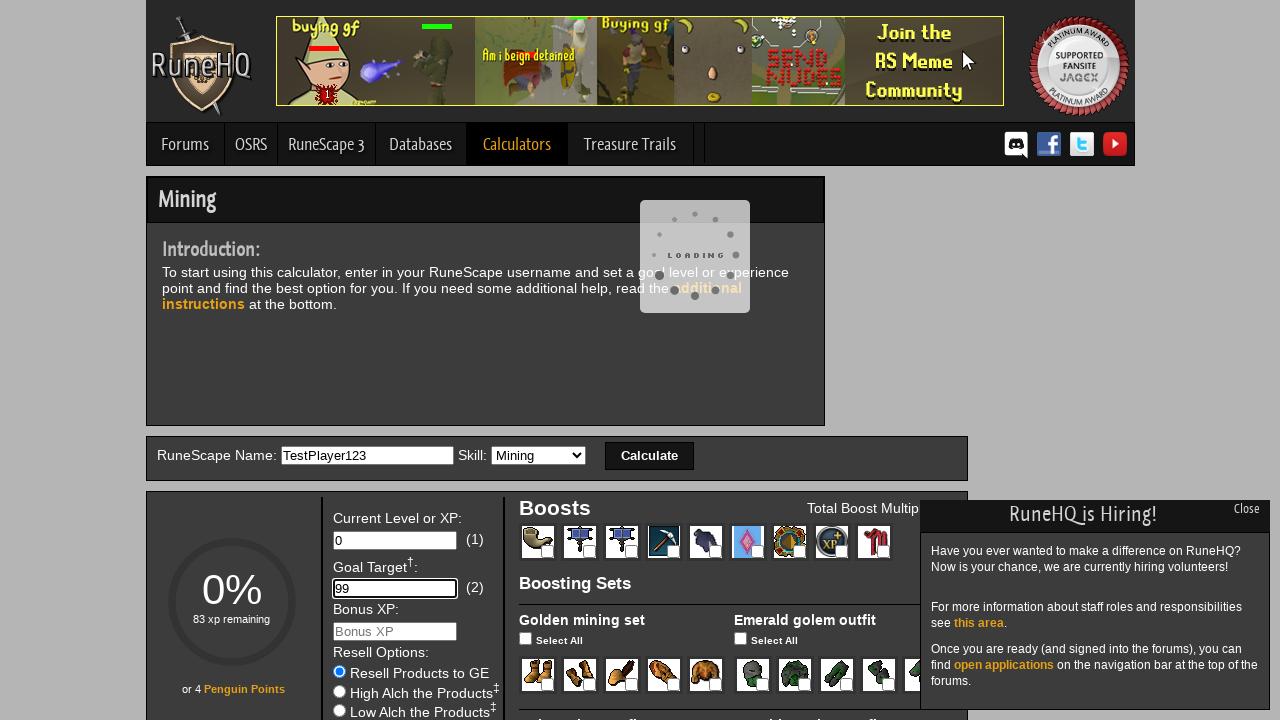

Clicked Calculate button to compute mining results at (649, 456) on xpath=//input[@type='submit' and contains(@value, 'Calculate')]
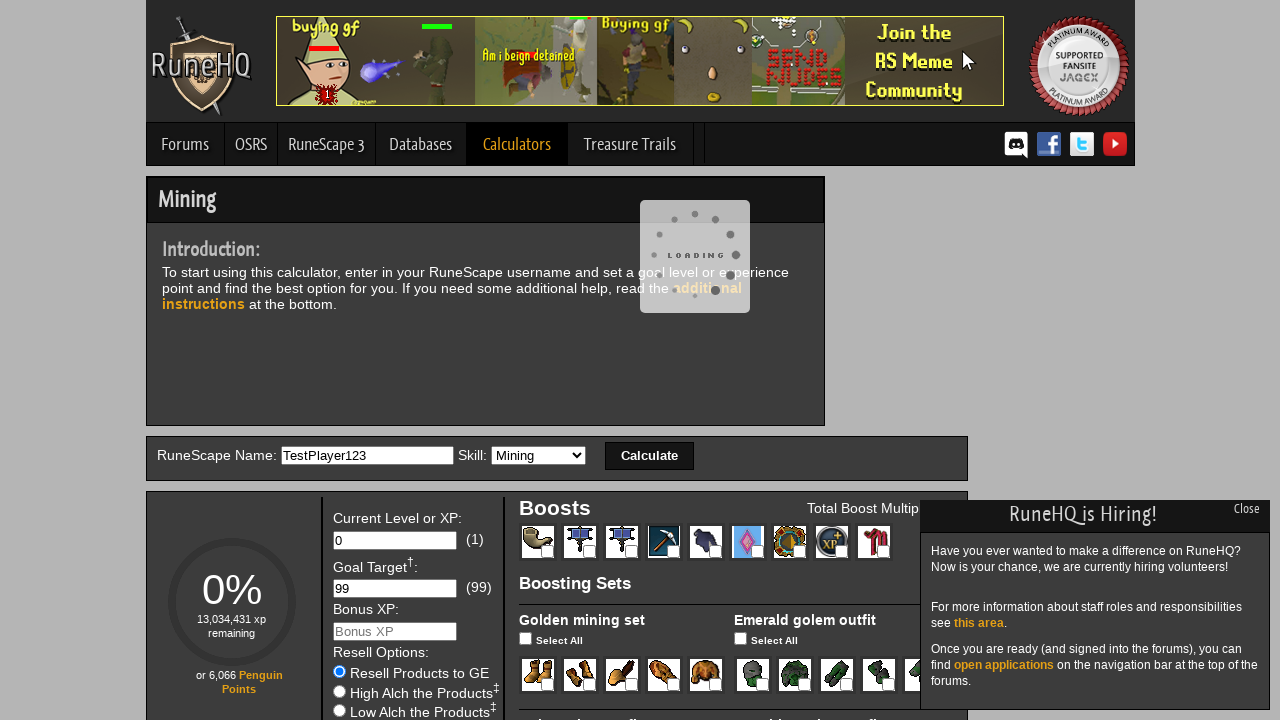

Results table loaded successfully
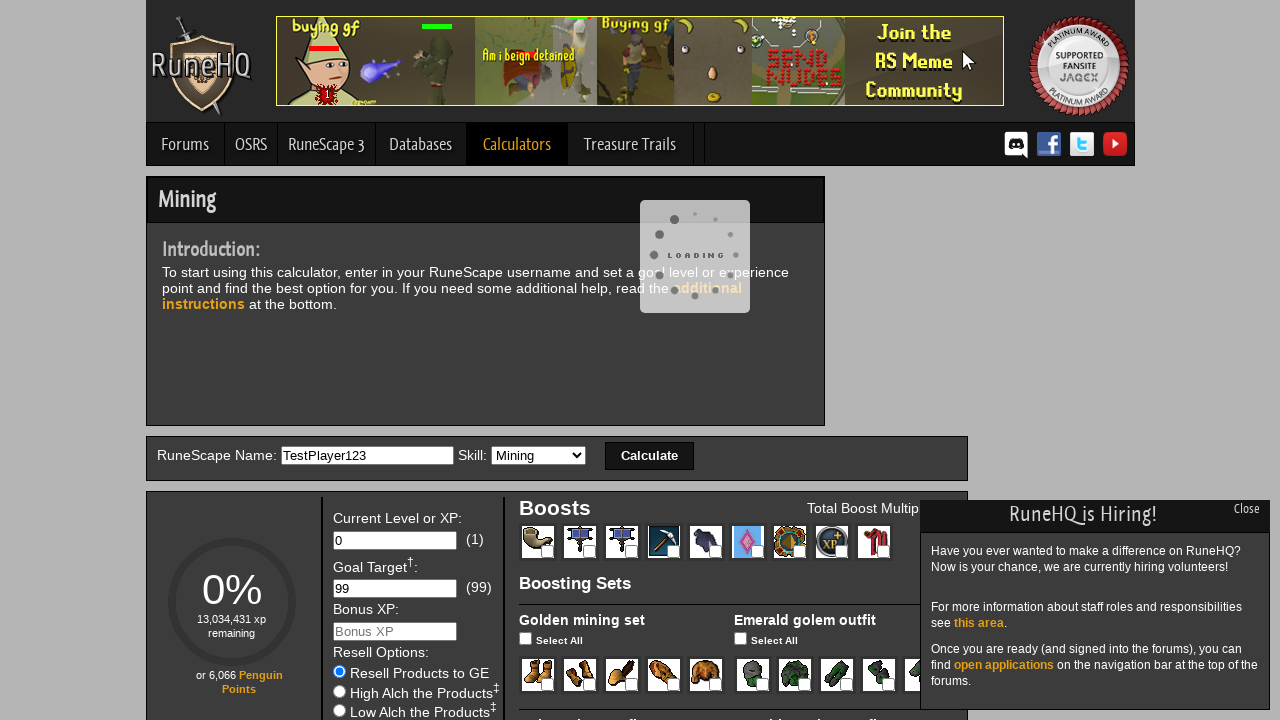

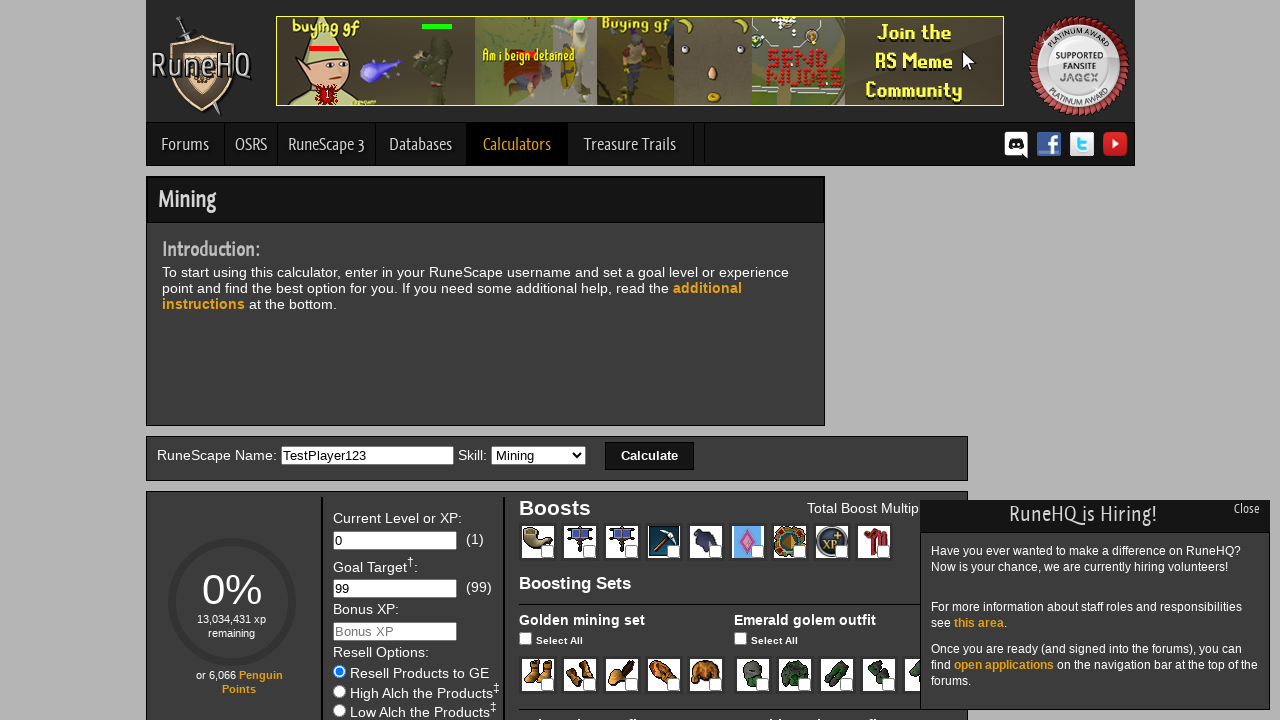